Navigates to SSL Proxies website and extracts proxy information from the table

Starting URL: https://sslproxies.org/

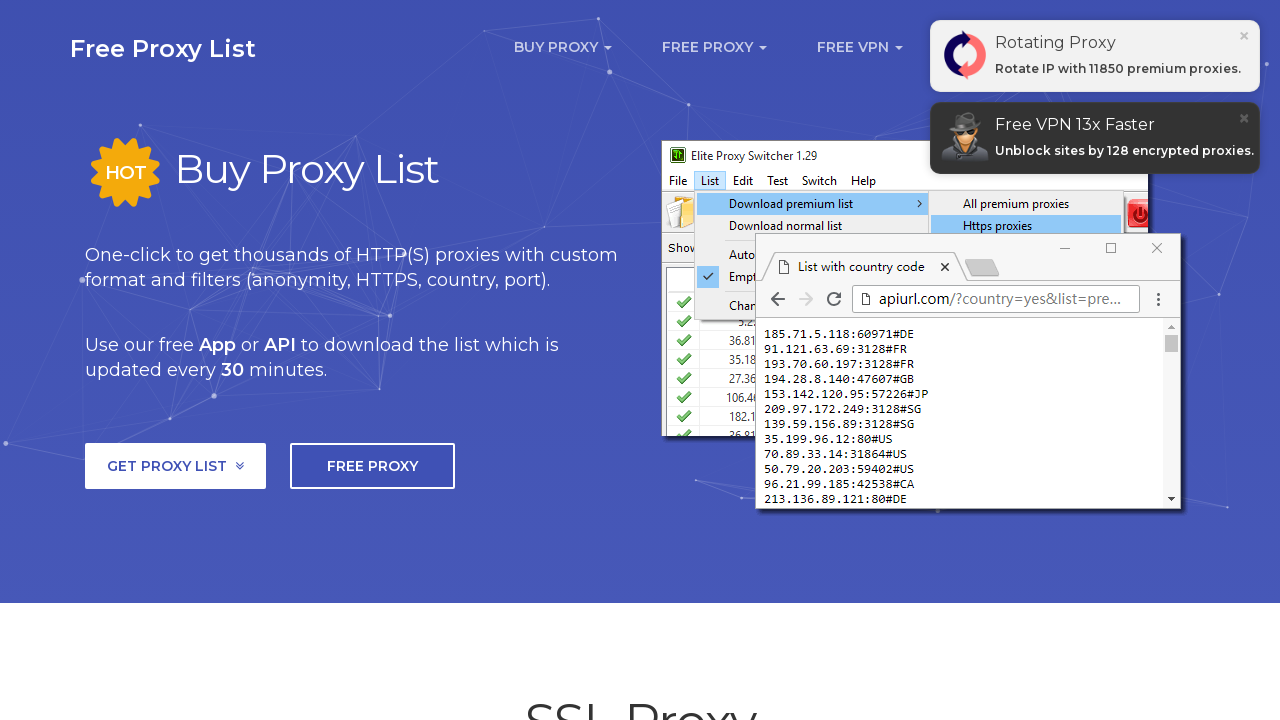

Waited for proxy table to load
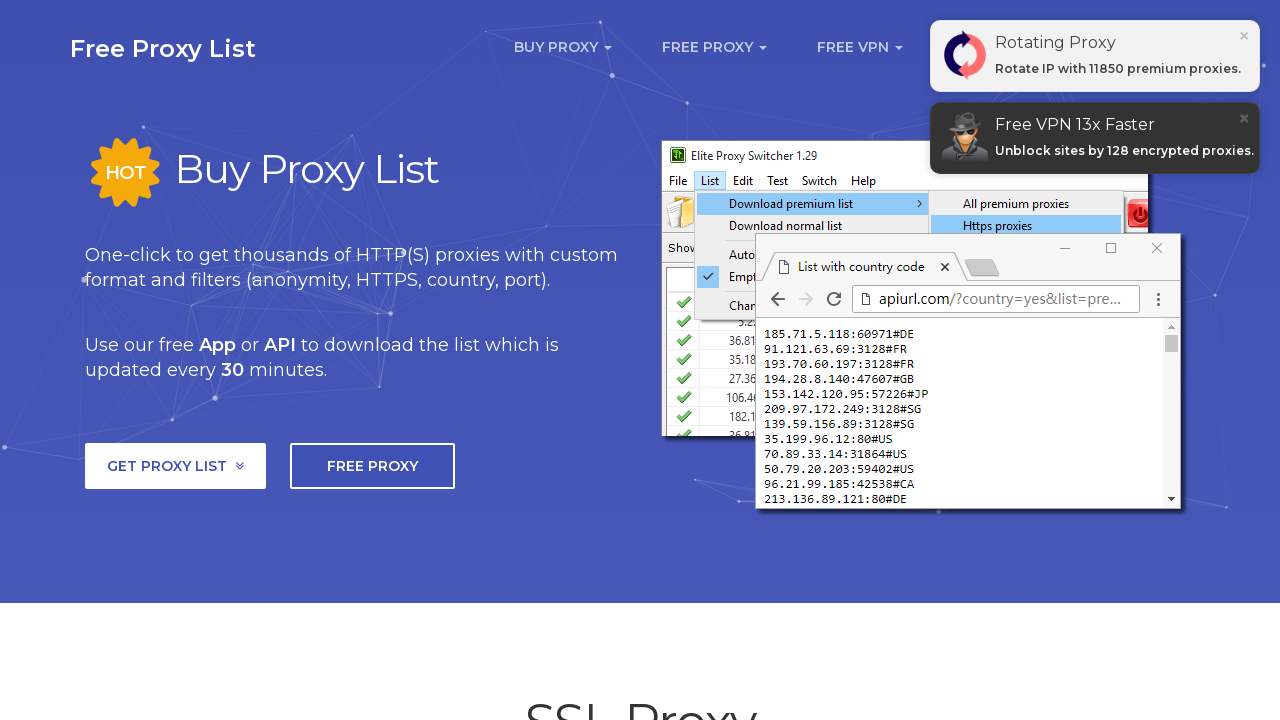

Located first table element on SSL Proxies website
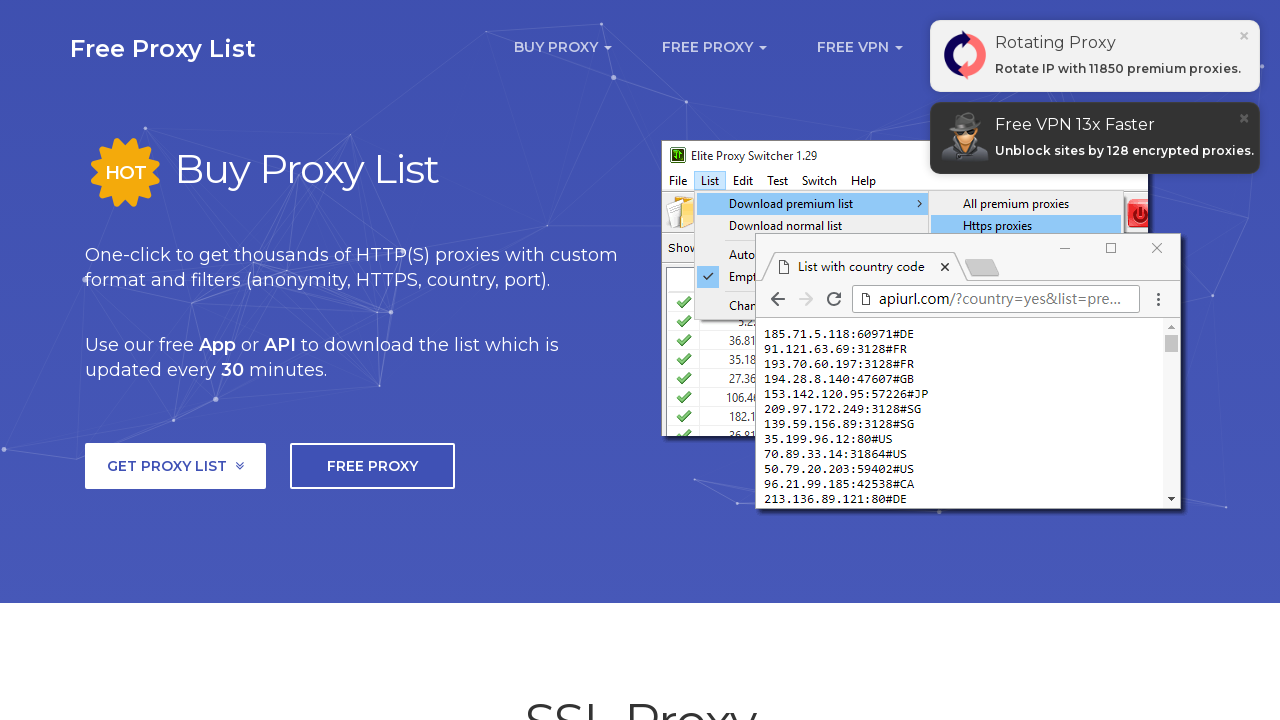

Verified that proxy table is visible
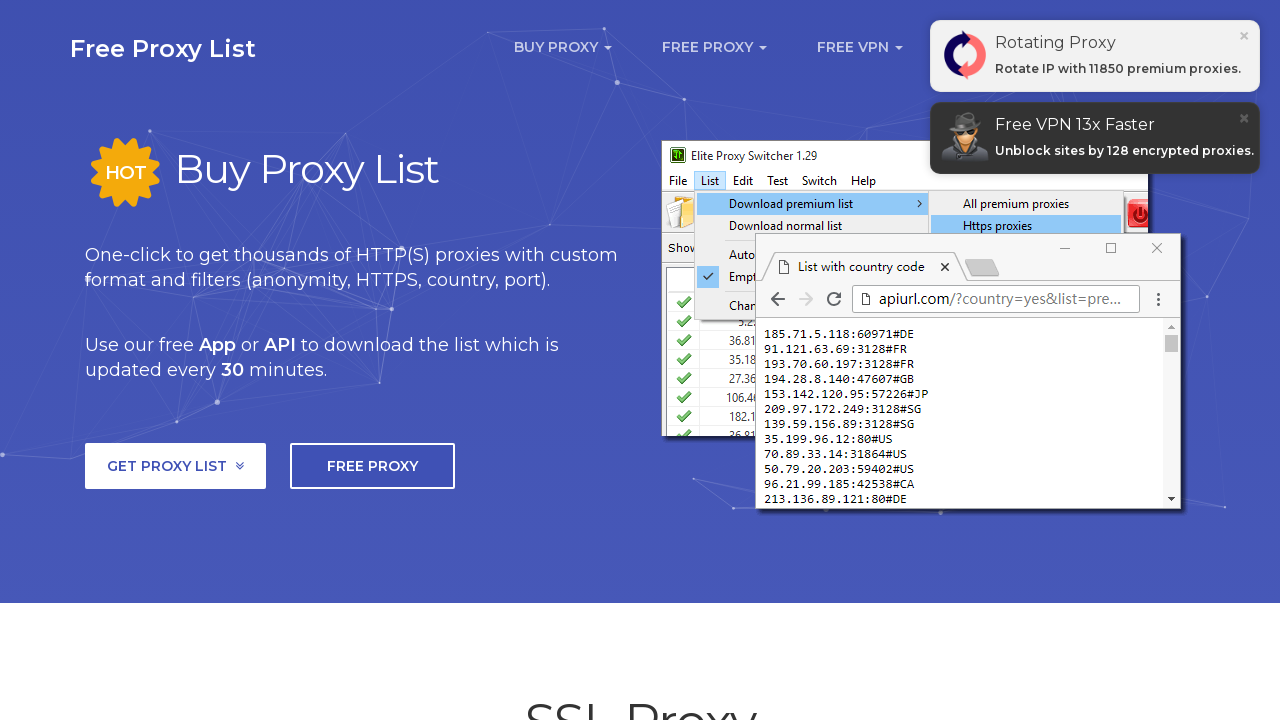

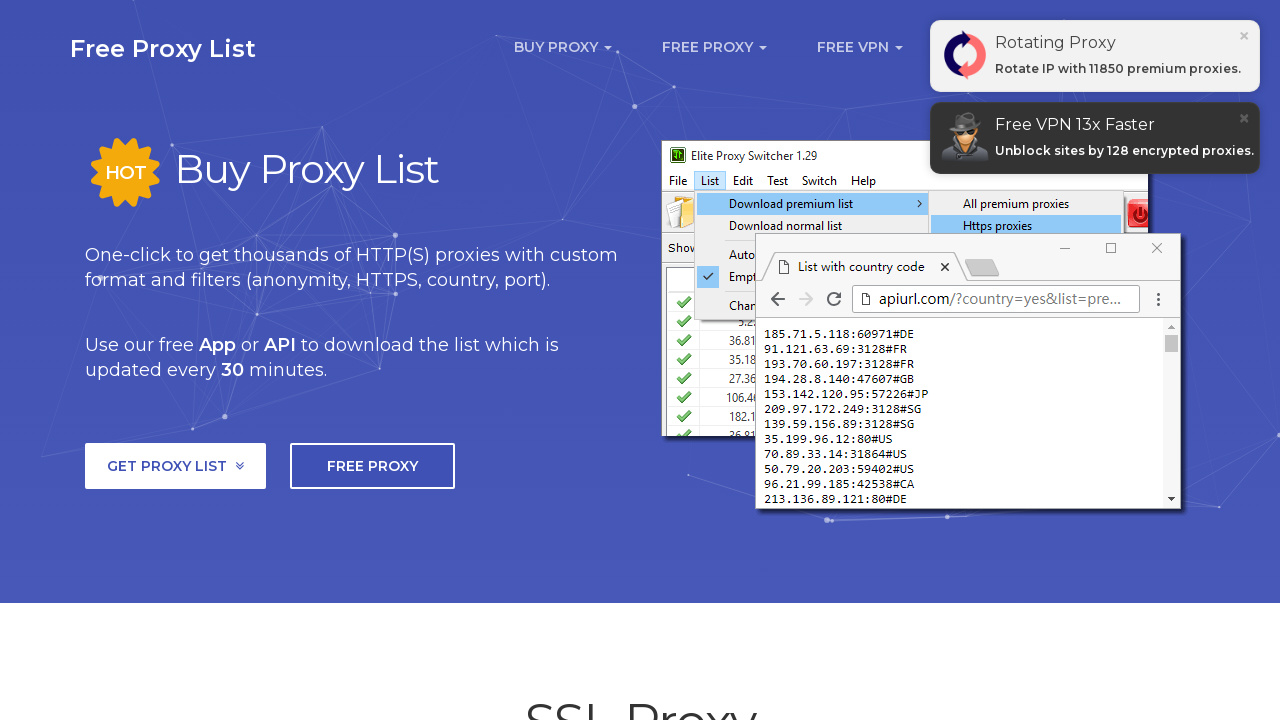